Tests radio button functionality by checking if the Male radio button is displayed, enabled, and selected, then clicks it if not already selected and verifies the selection state.

Starting URL: https://syntaxprojects.com/basic-radiobutton-demo.php

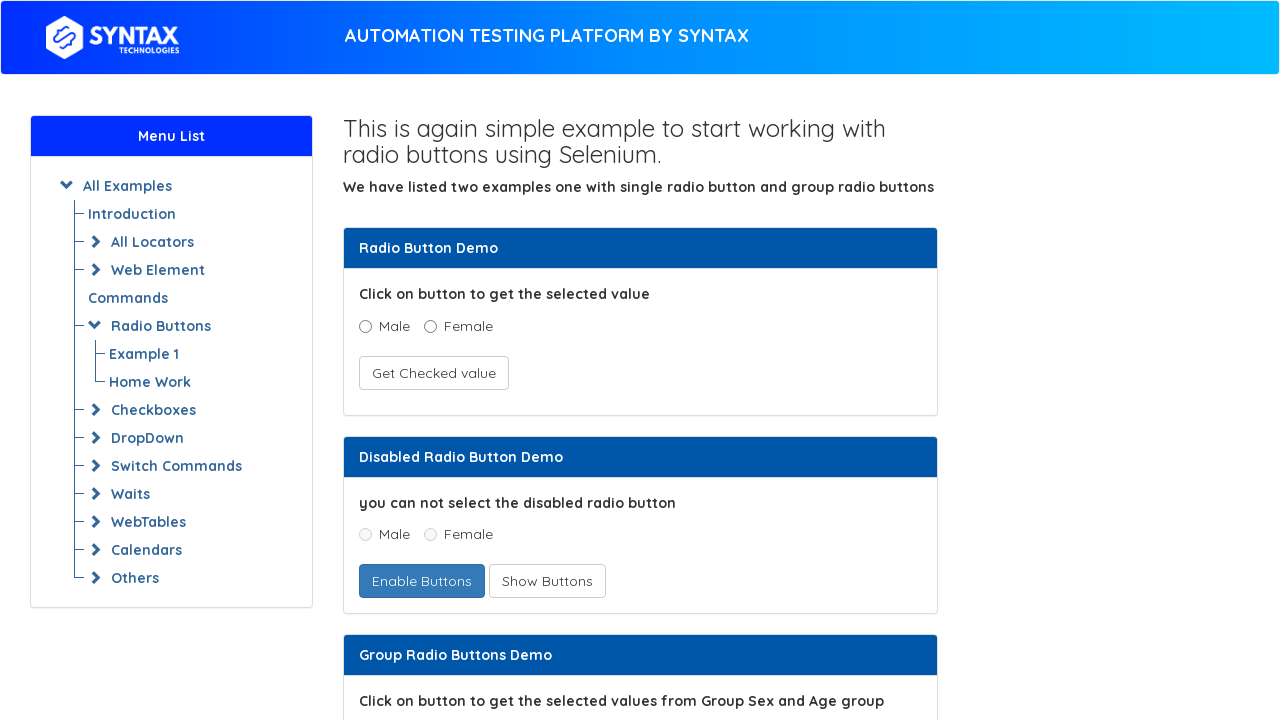

Located the Male radio button element
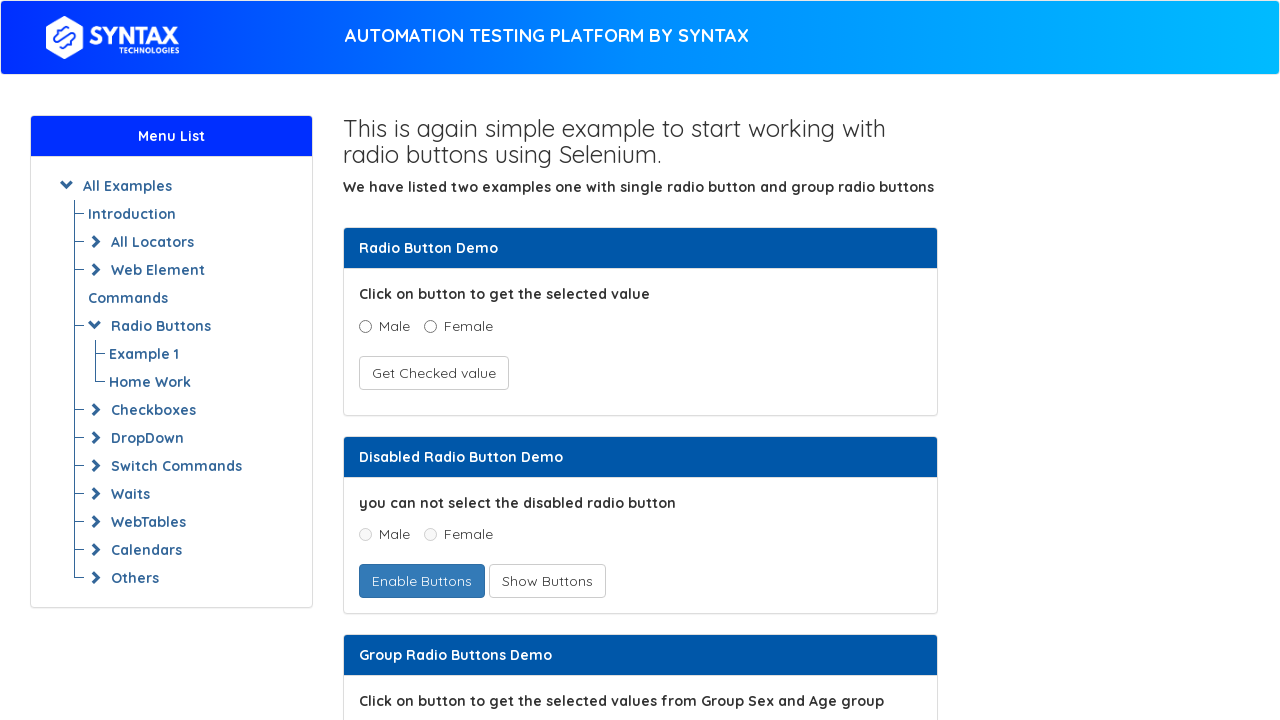

Waited for Male radio button to be visible
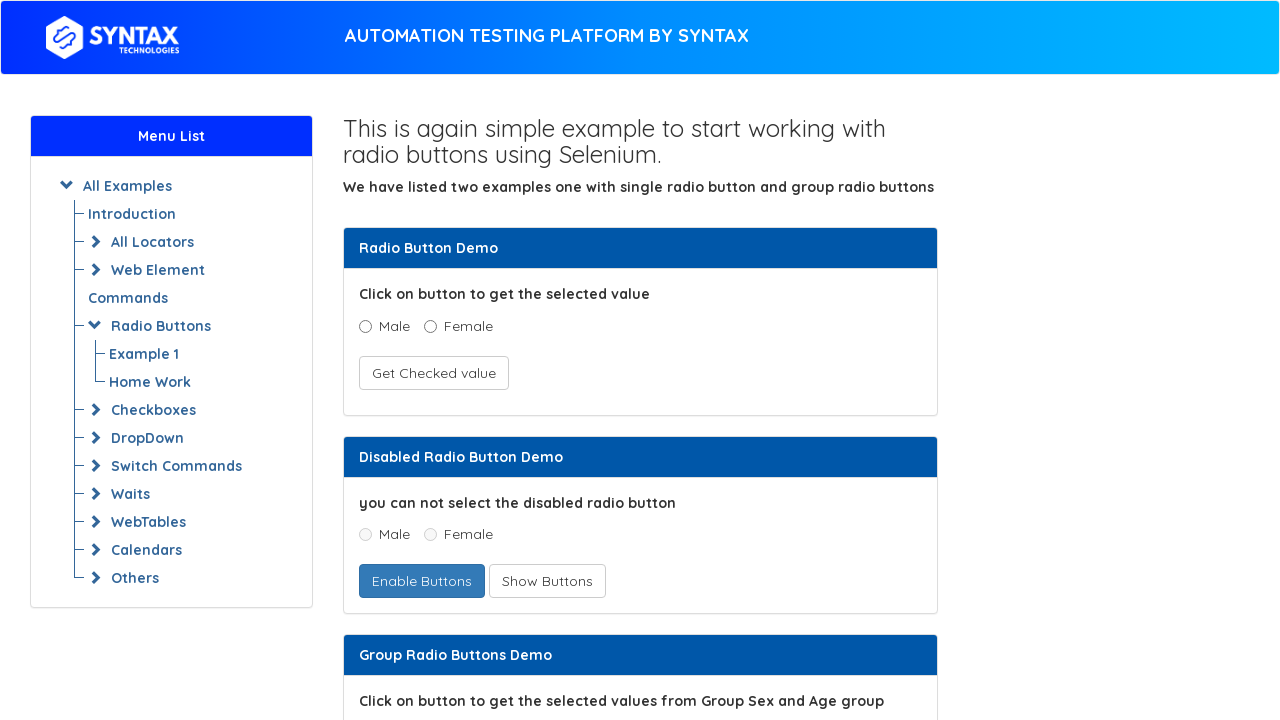

Checked if radio button is displayed: True
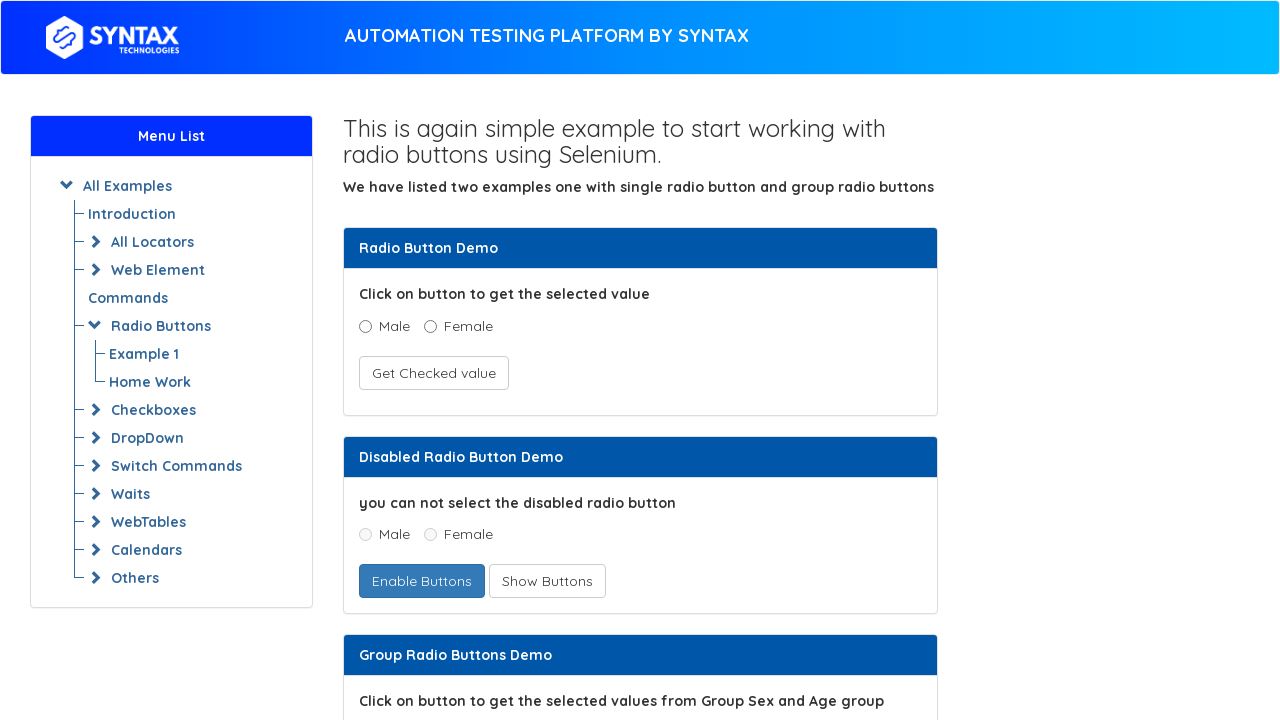

Checked if radio button is enabled: True
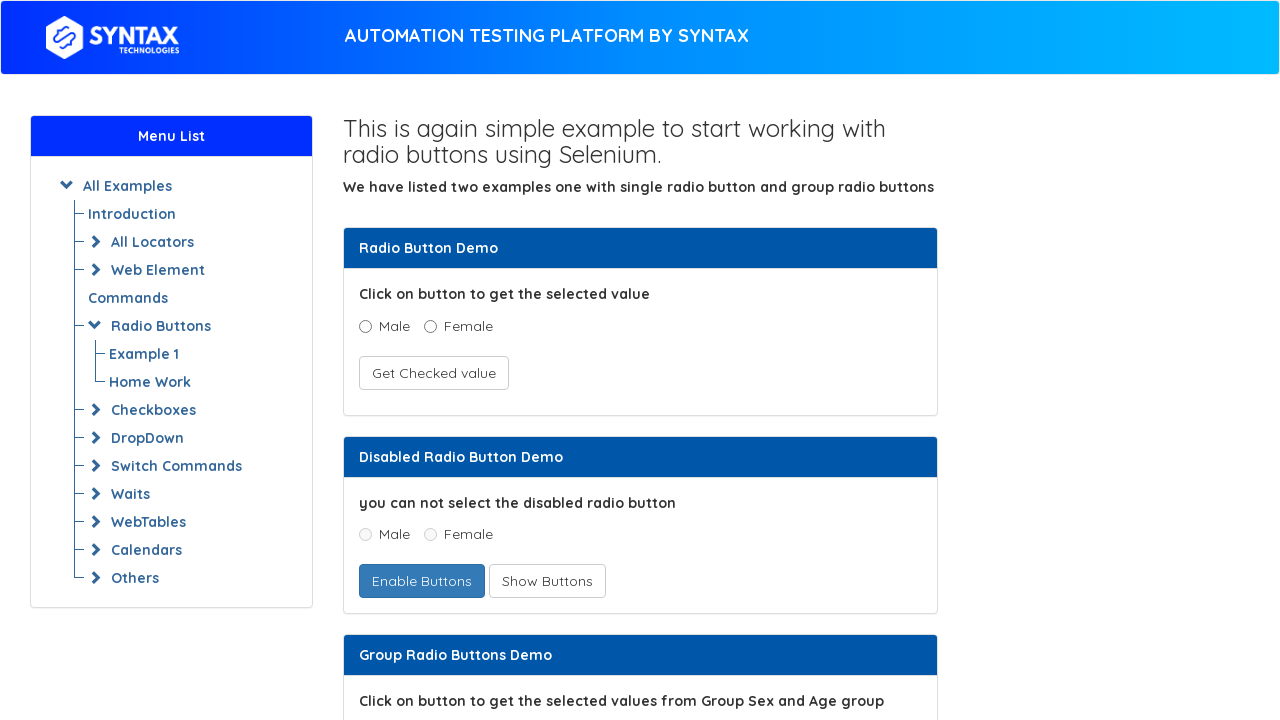

Checked if radio button is selected: False
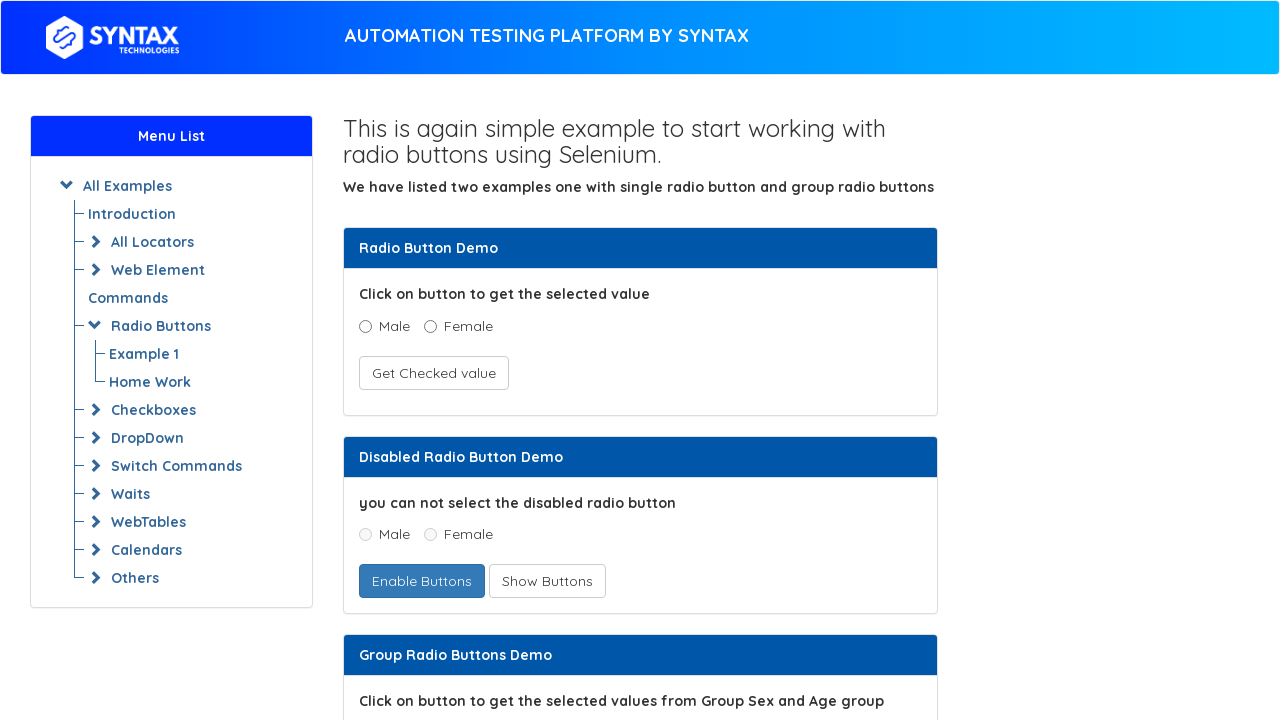

Clicked on Male radio button to select it at (365, 326) on xpath=//input[@name='optradio' and @value='Male']
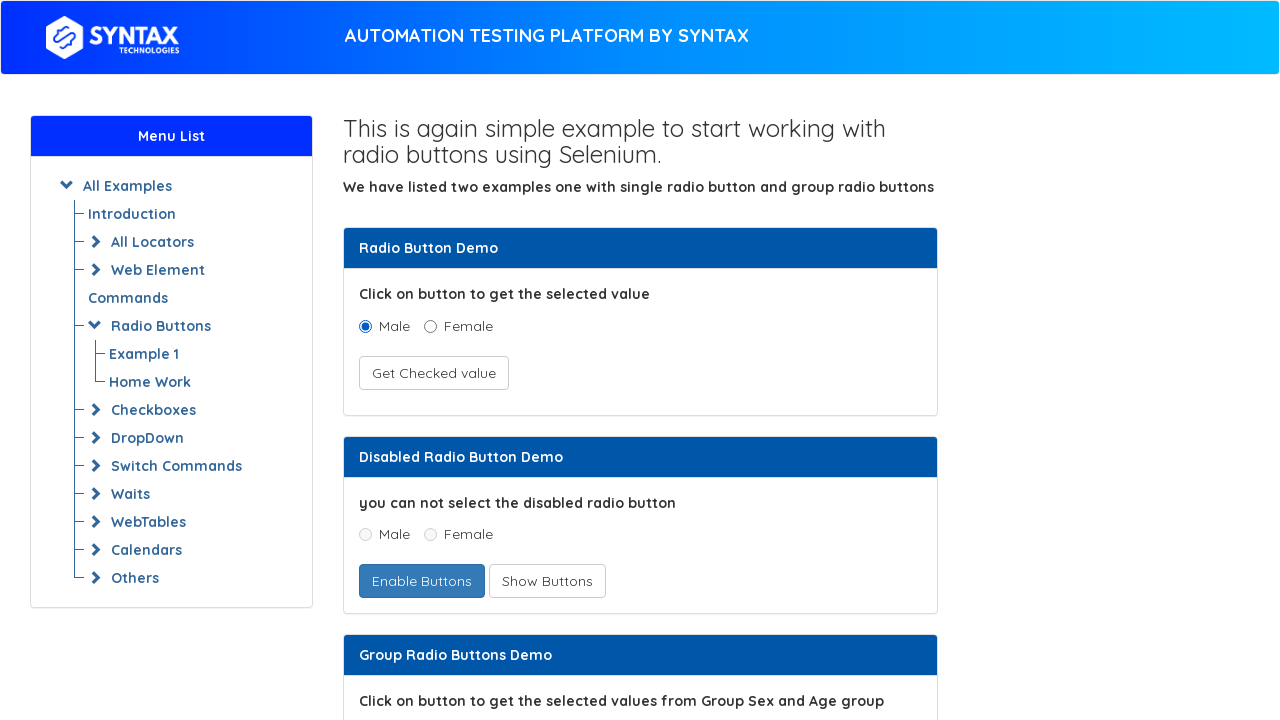

Verified final selection status of radio button: True
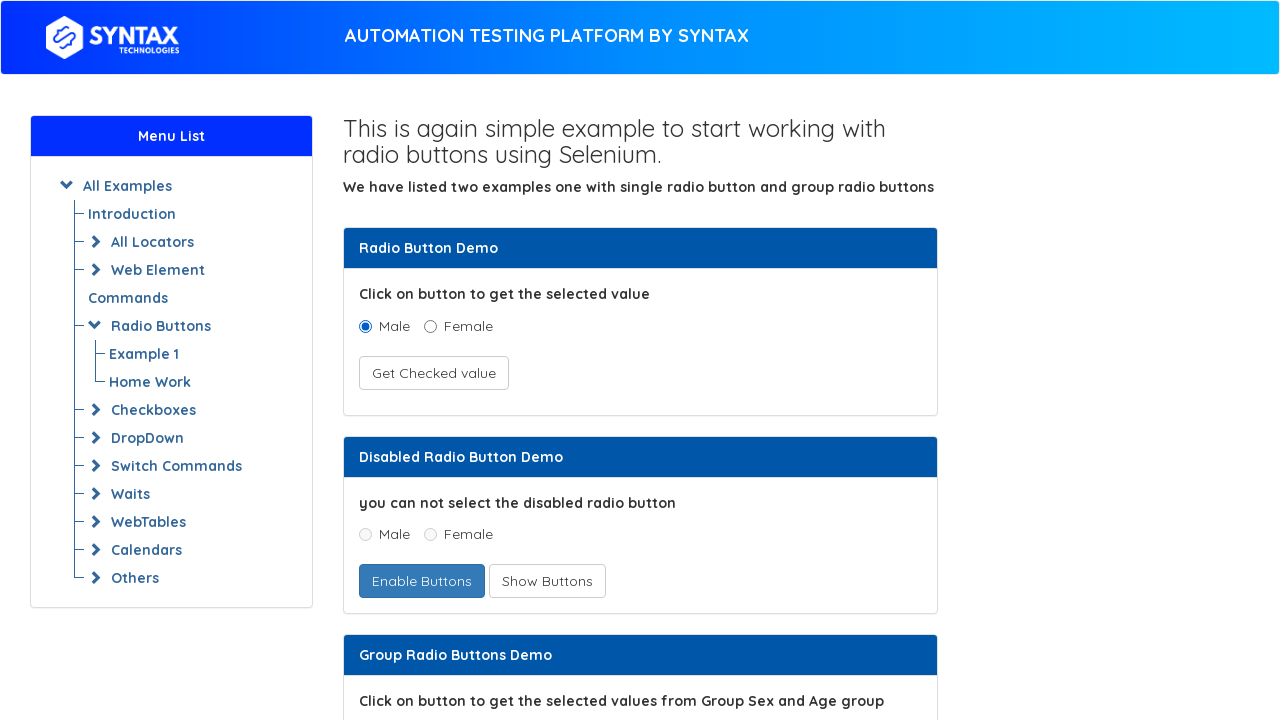

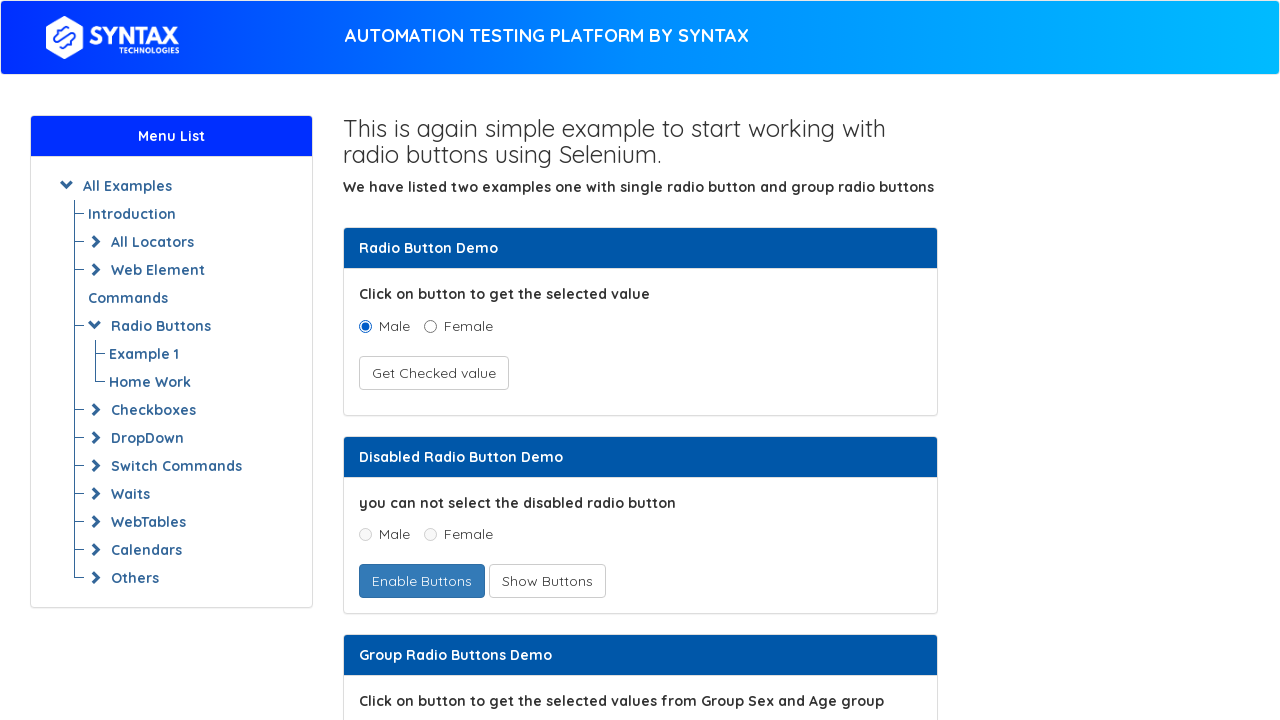